Tests the text box form by filling in full name, email, current address, and permanent address fields, then submitting and verifying the output displays correctly.

Starting URL: https://demoqa.com/text-box

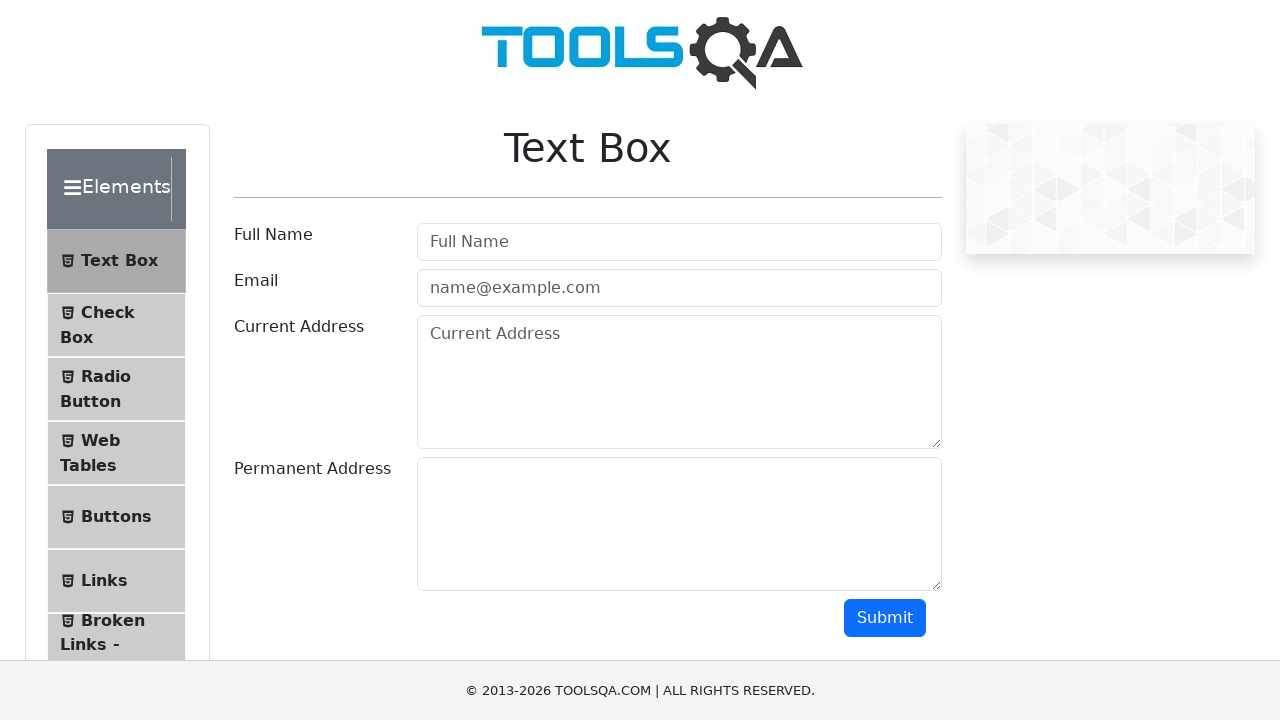

Filled full name field with 'Max' on #userName
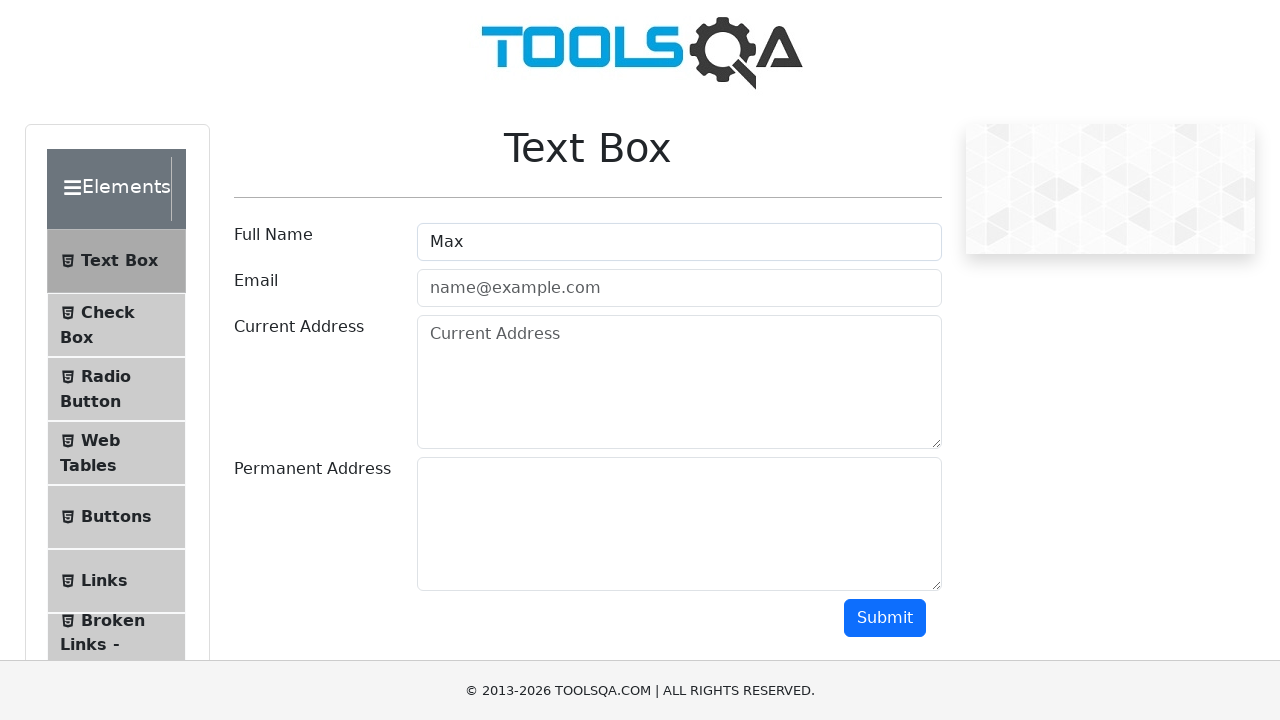

Filled email field with 'max@mail.ru' on #userEmail
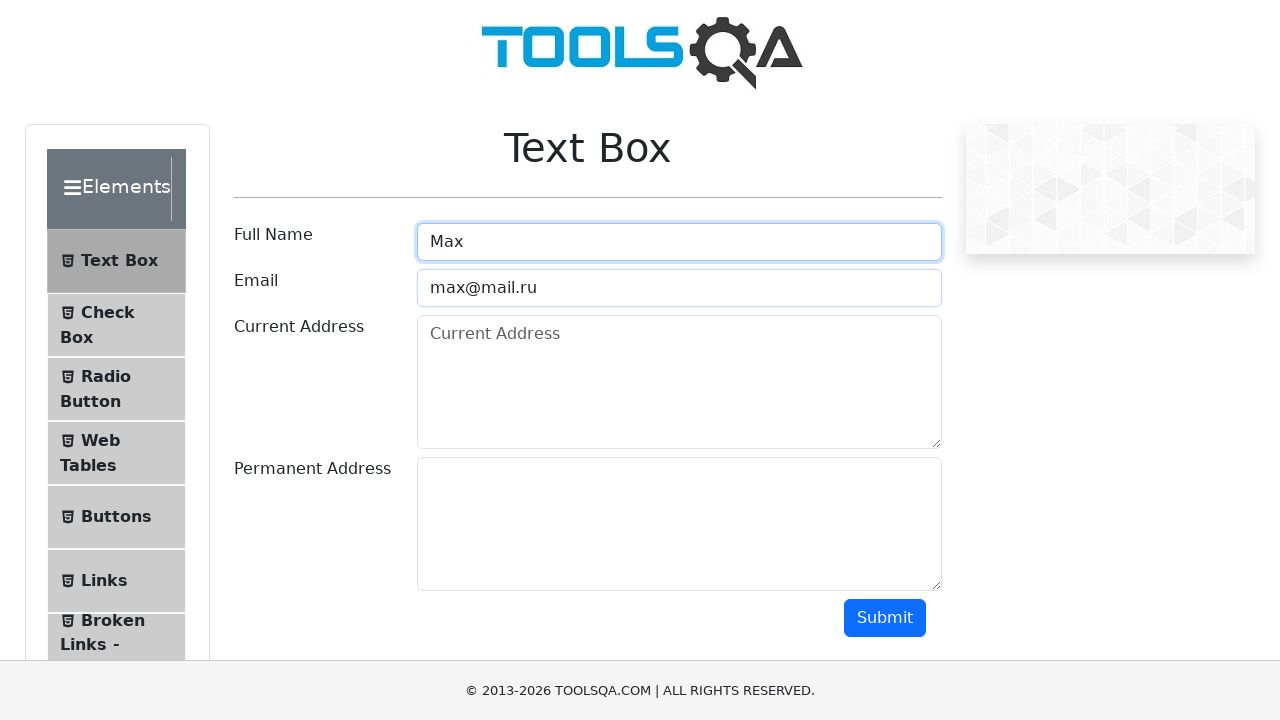

Filled current address field on #currentAddress
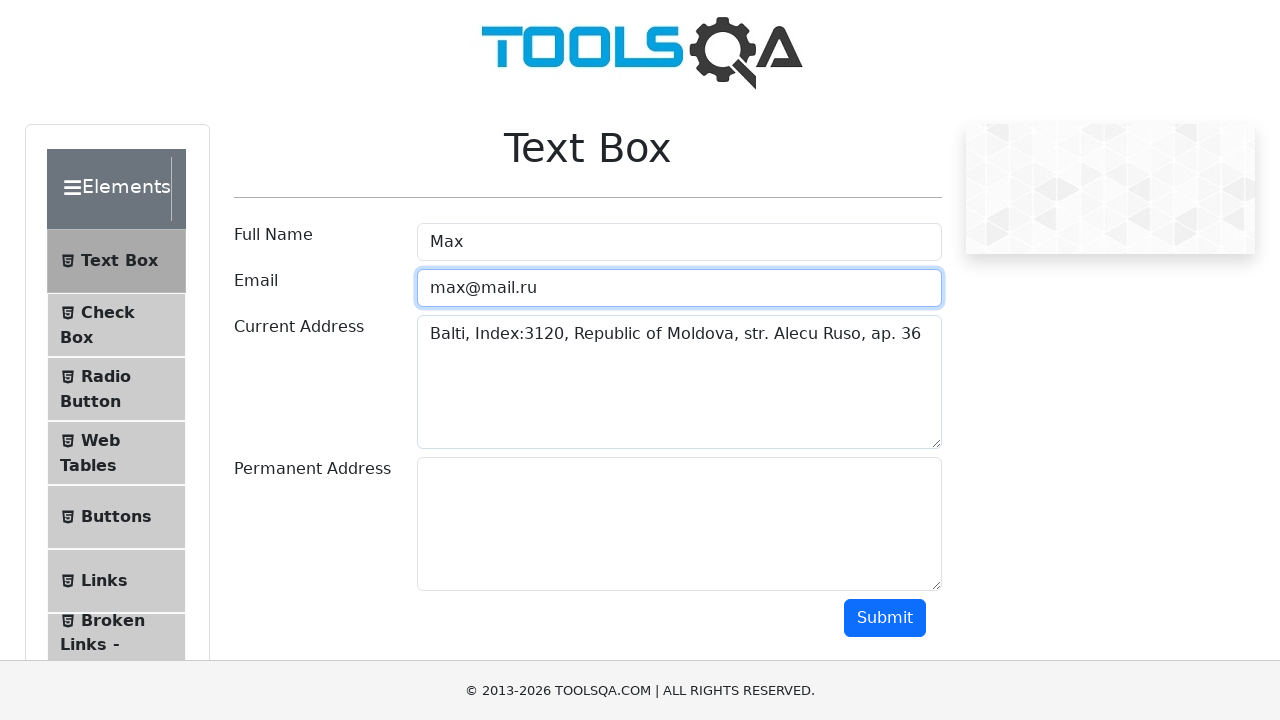

Filled permanent address field on #permanentAddress
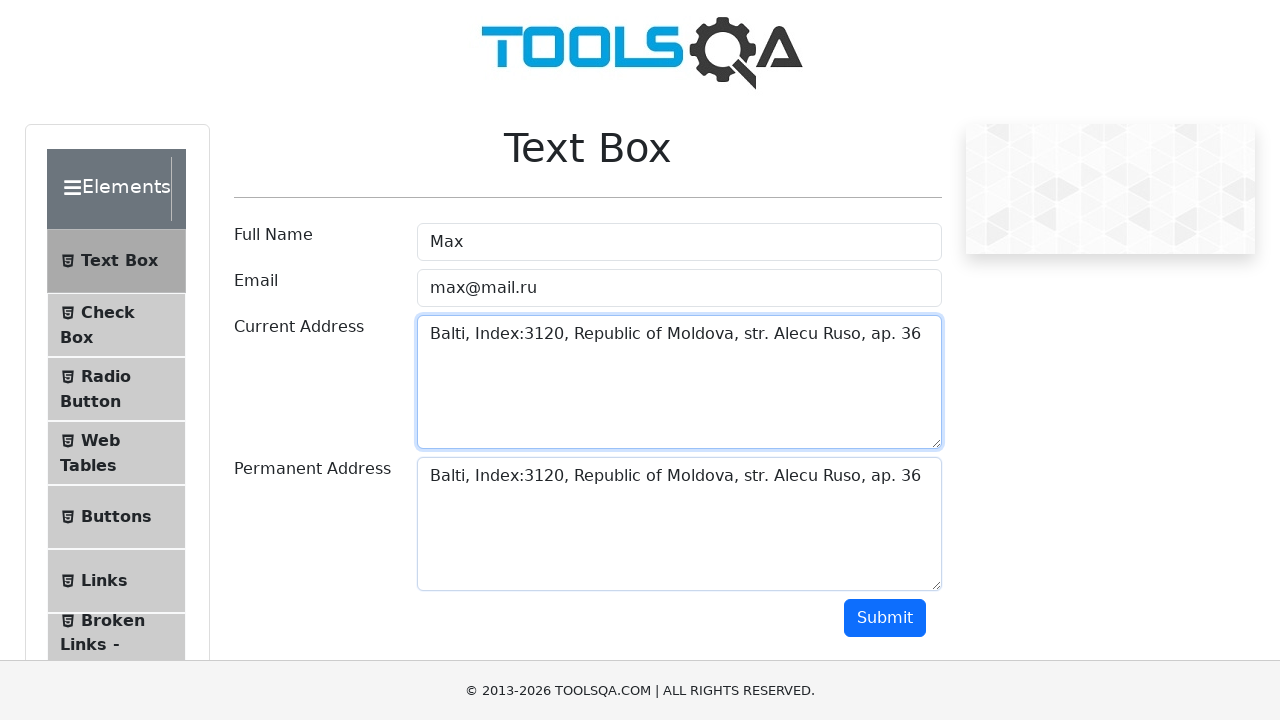

Scrolled submit button into view
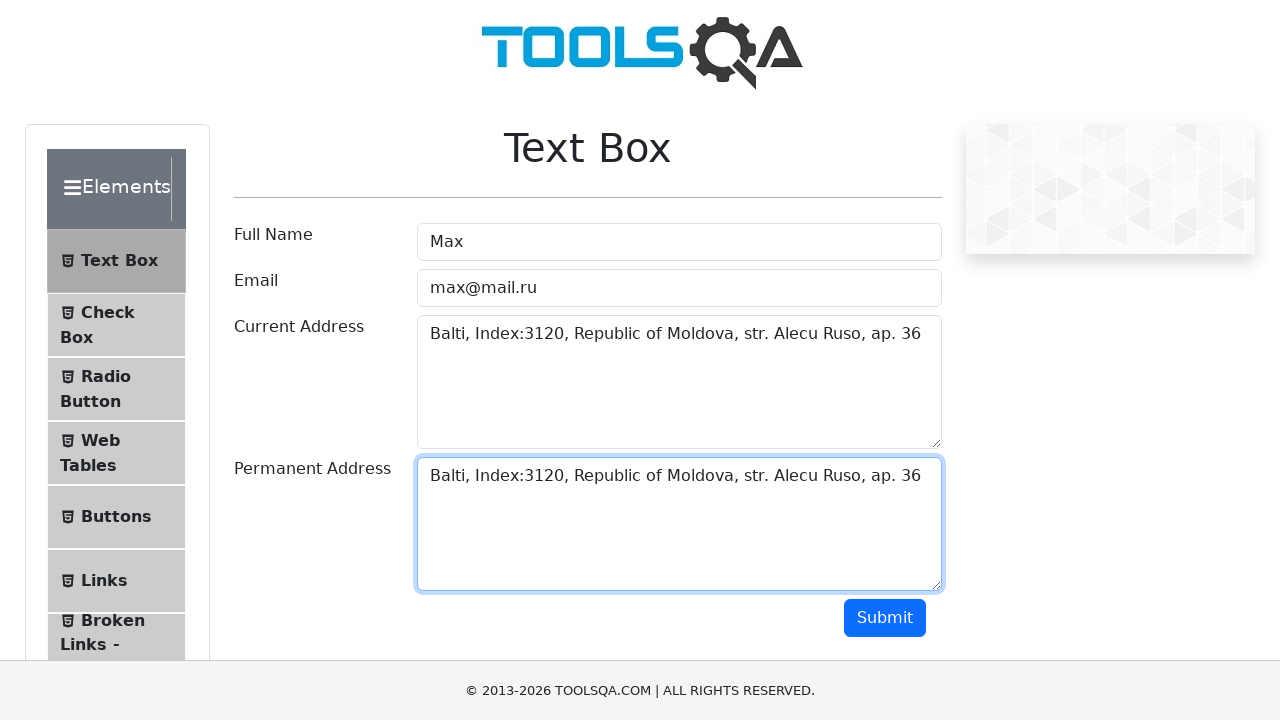

Clicked submit button at (885, 618) on #submit
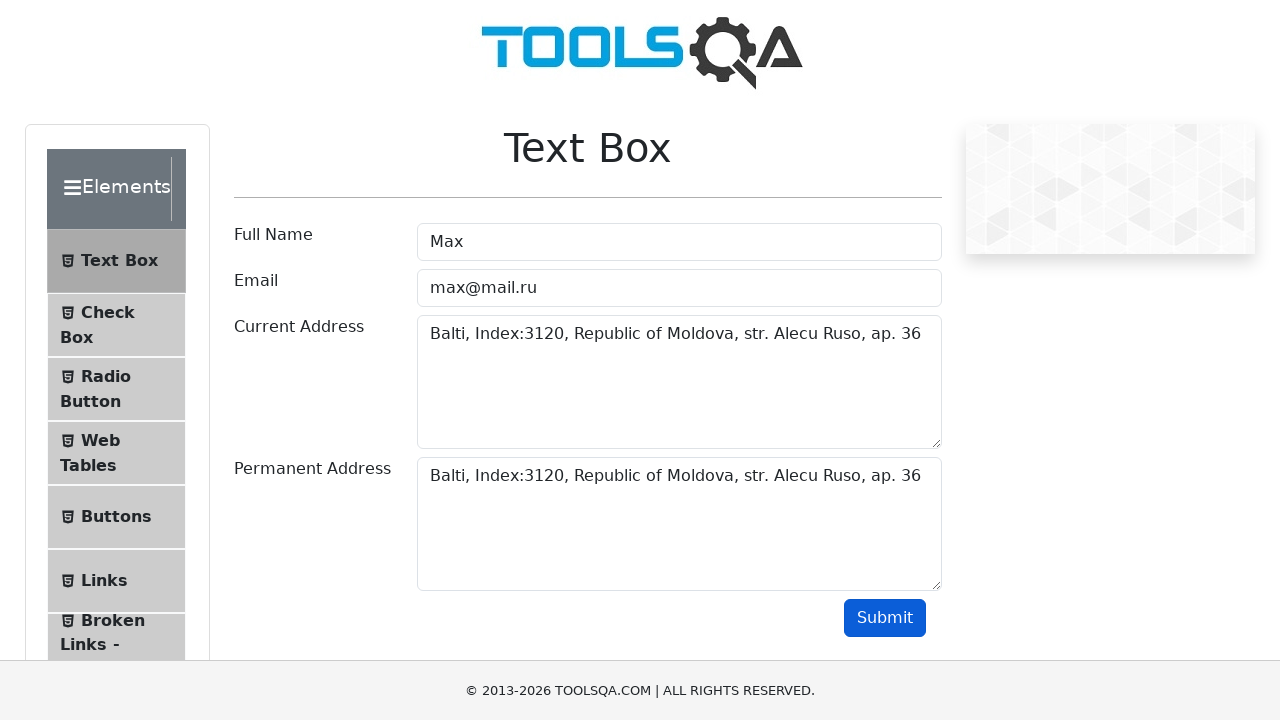

Output name field loaded after form submission
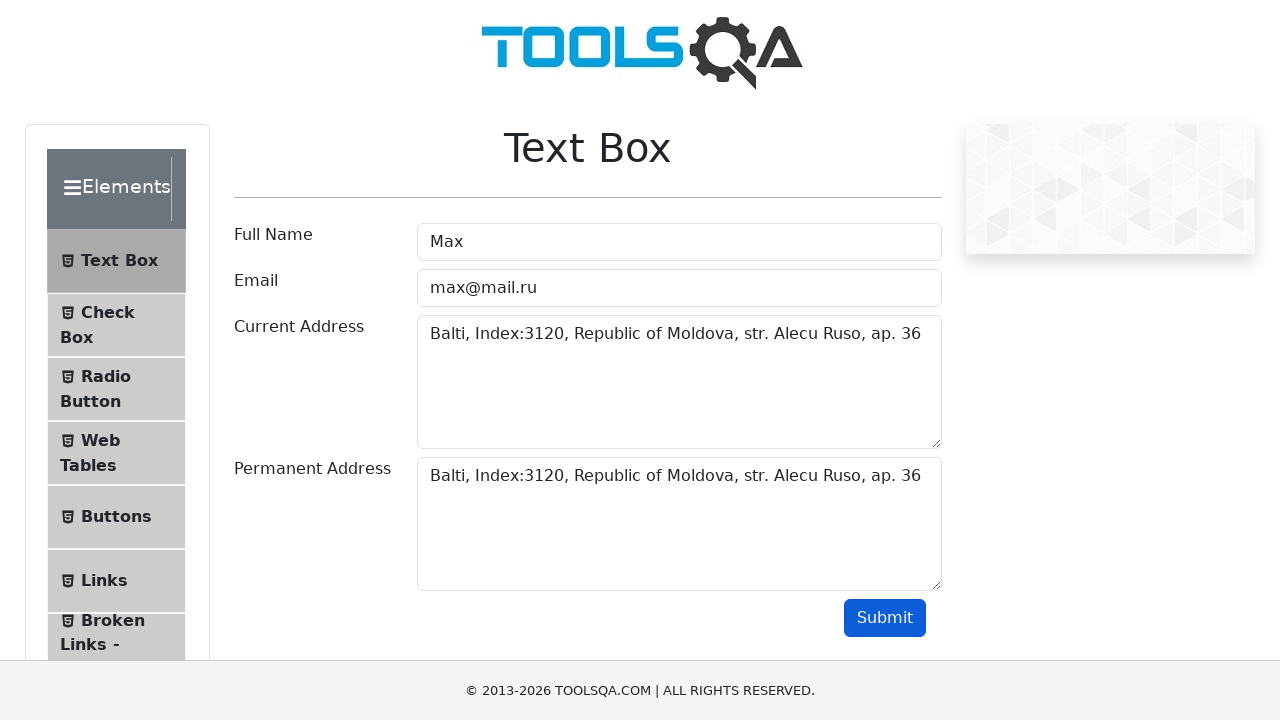

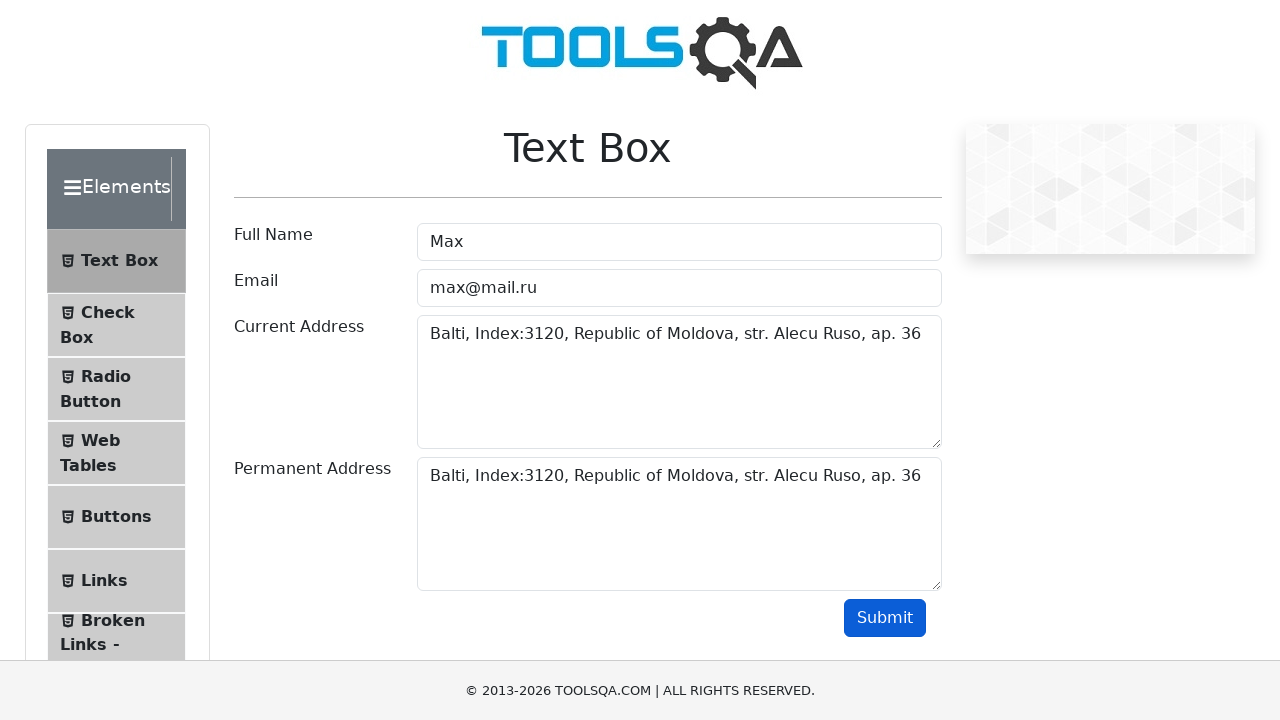